Tests search functionality on x-kom.pl by entering a product search term and submitting the search form

Starting URL: https://x-kom.pl

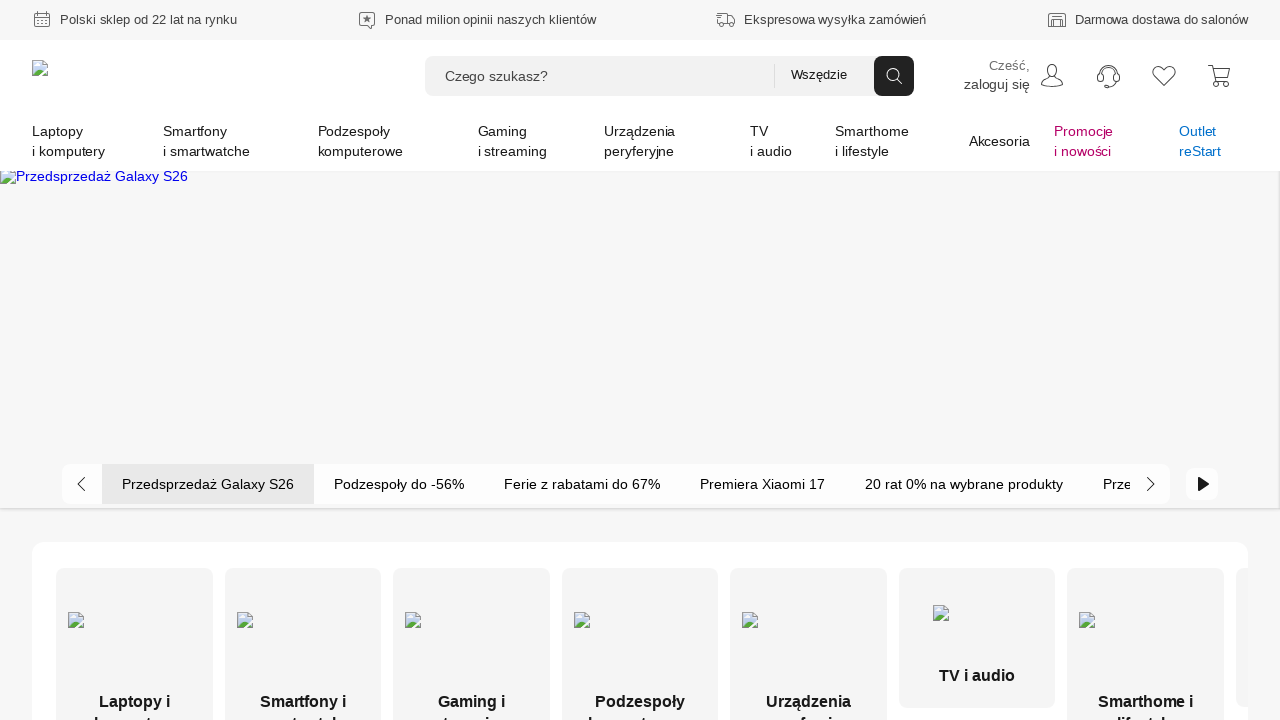

Filled search box with 'steelseries arctis' on input[placeholder='Czego szukasz?']
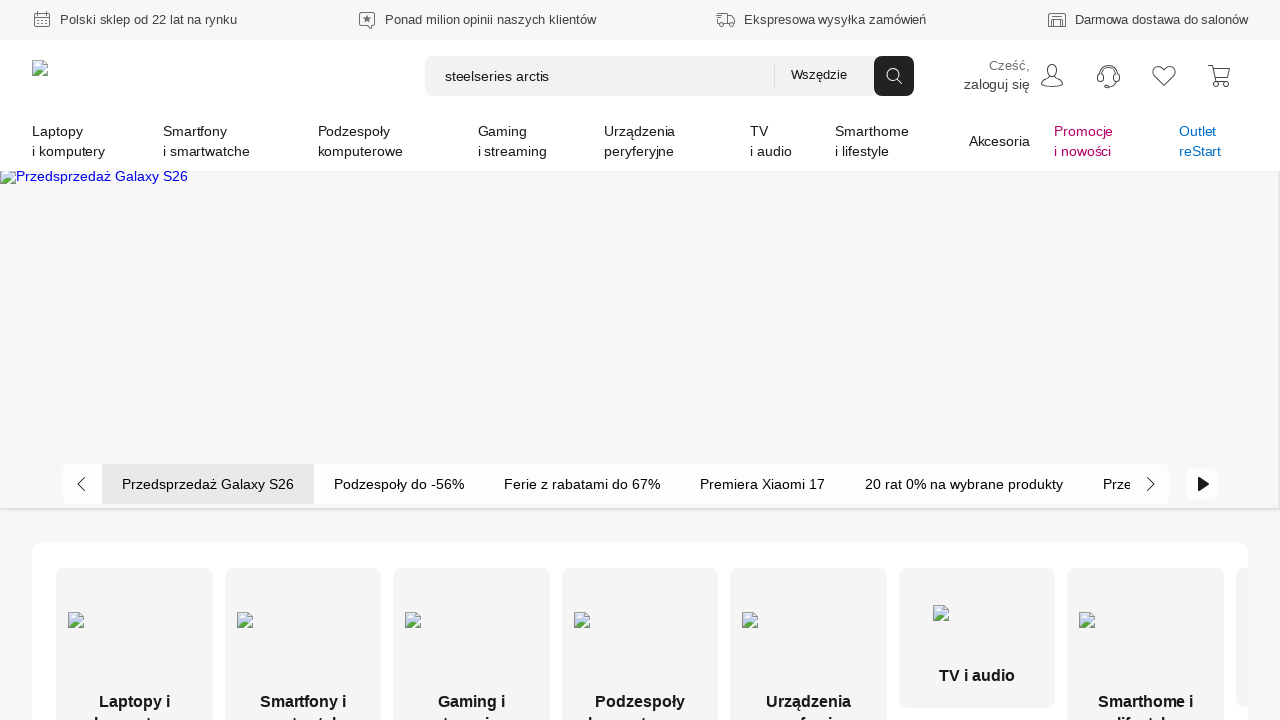

Pressed Enter to submit search form on input[placeholder='Czego szukasz?']
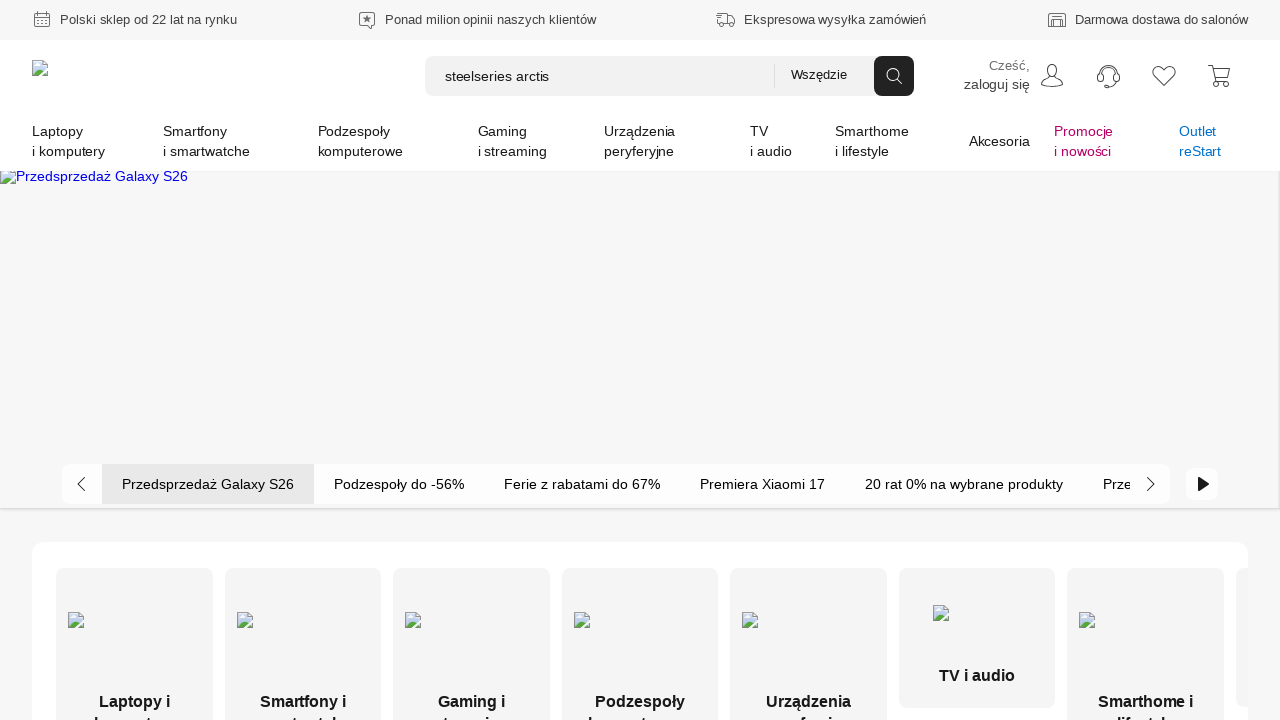

Search results page loaded
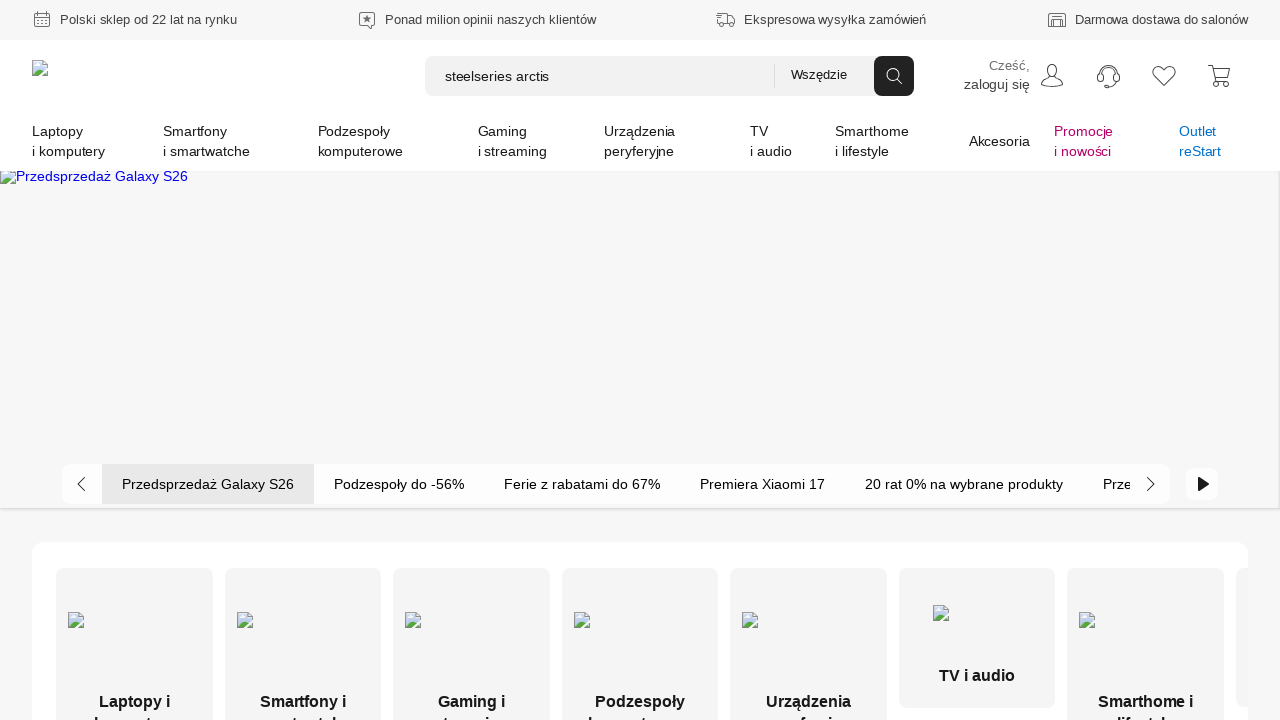

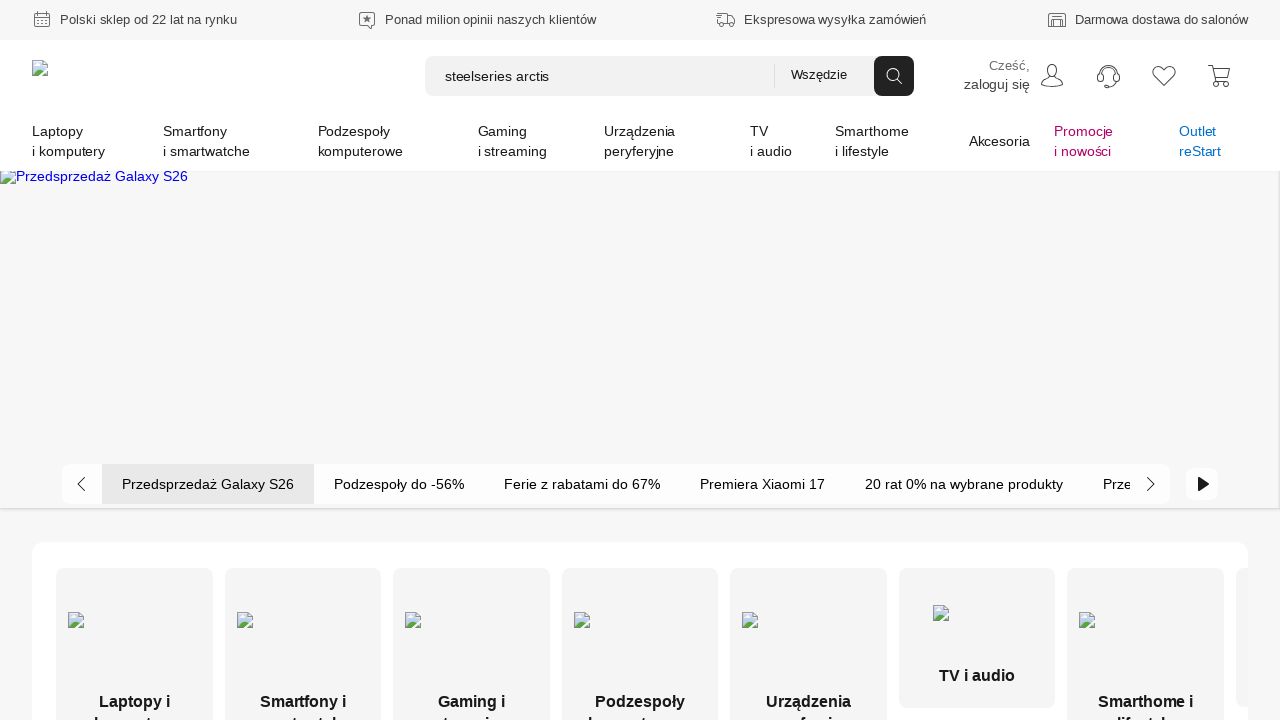